Tests drawing a signature on a canvas element by performing a series of mouse movements and clicks to create a signature pattern using the Actions API.

Starting URL: https://signature-generator.com/draw-signature/

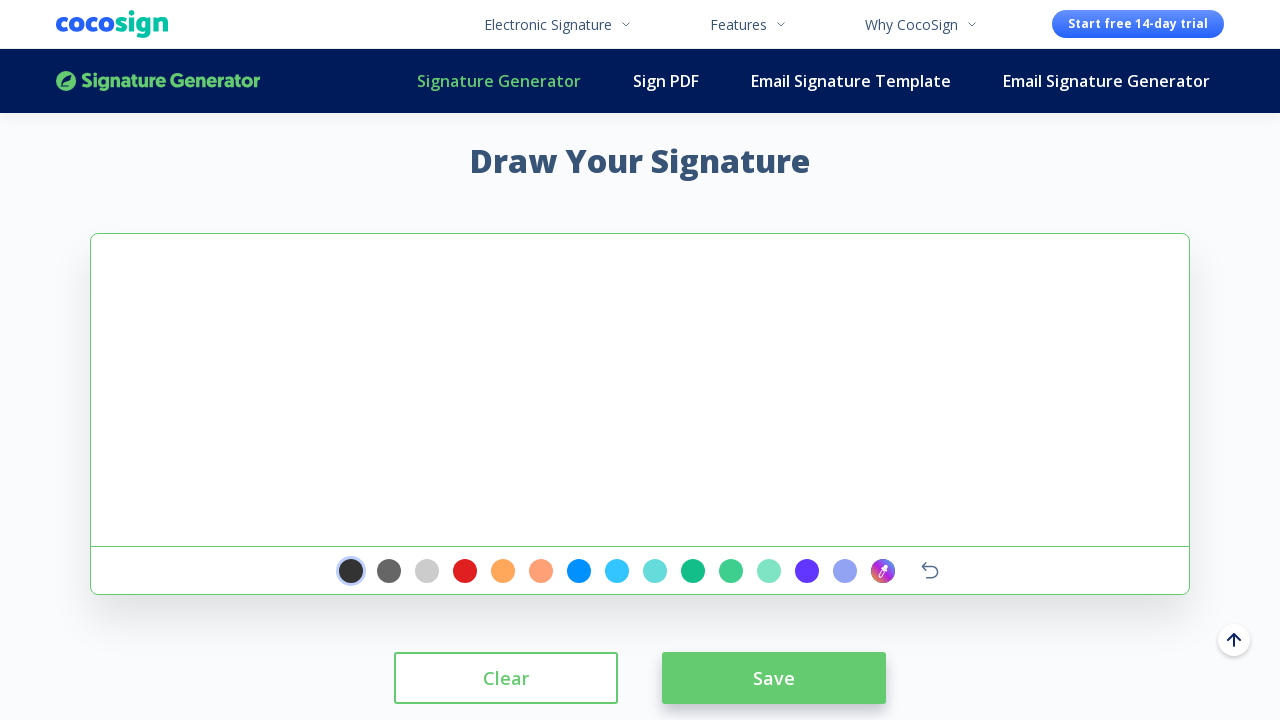

Waited for signature canvas to be visible
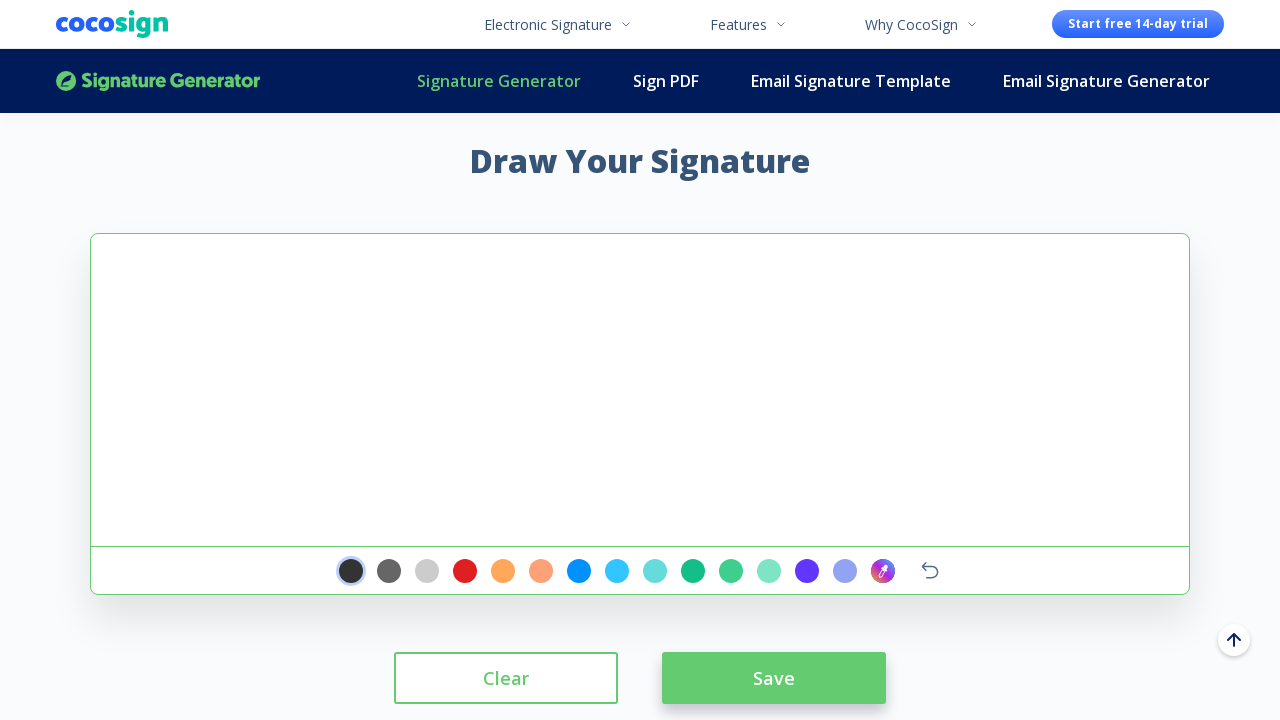

Located signature canvas element
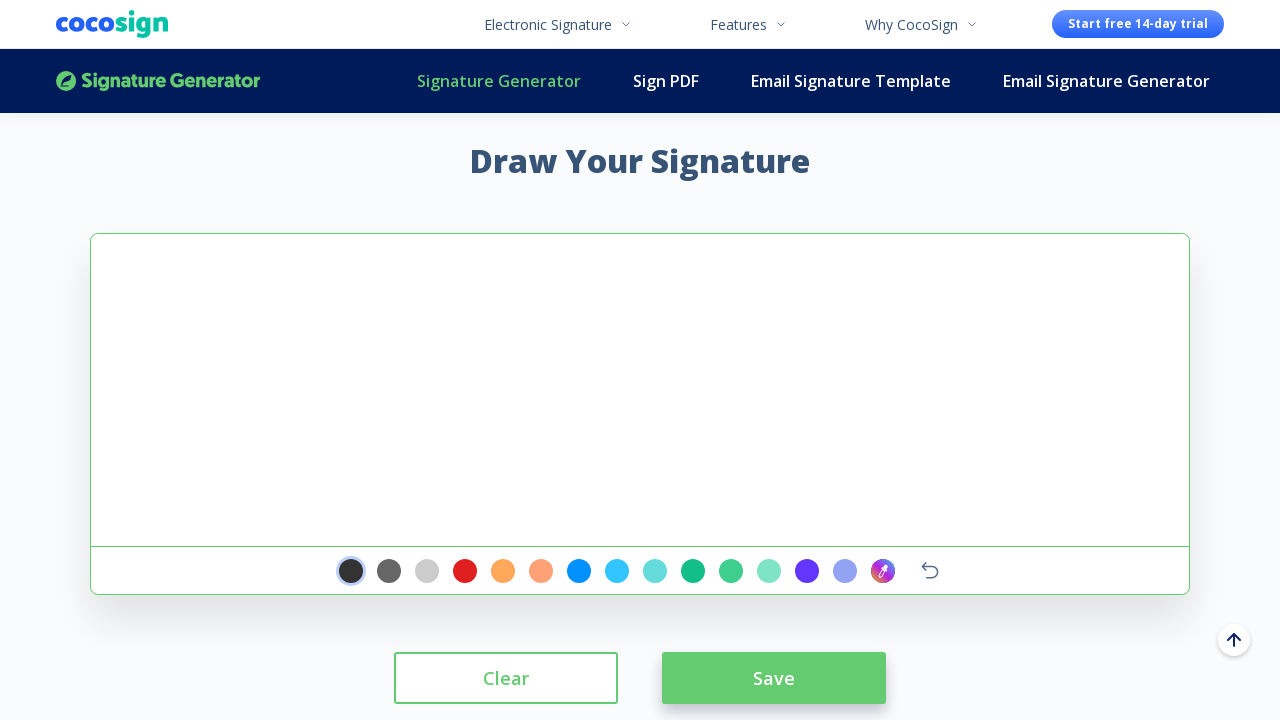

Retrieved canvas bounding box for positioning
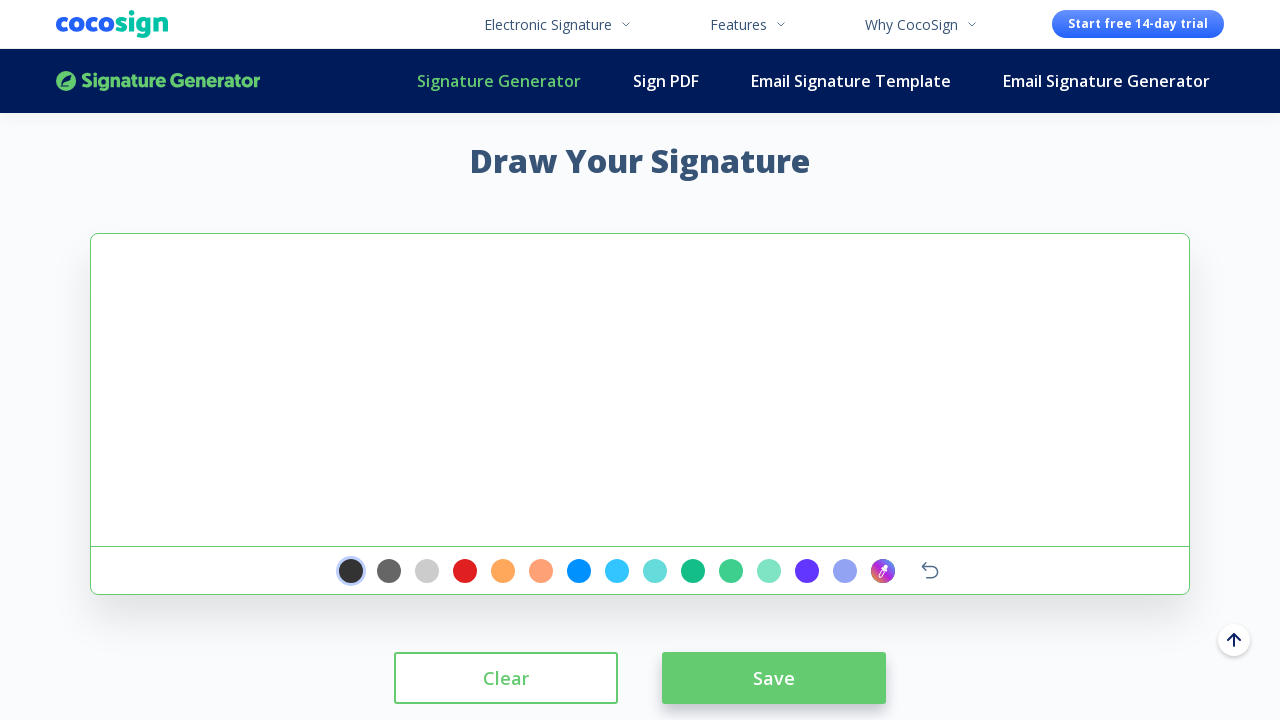

Calculated center coordinates of canvas
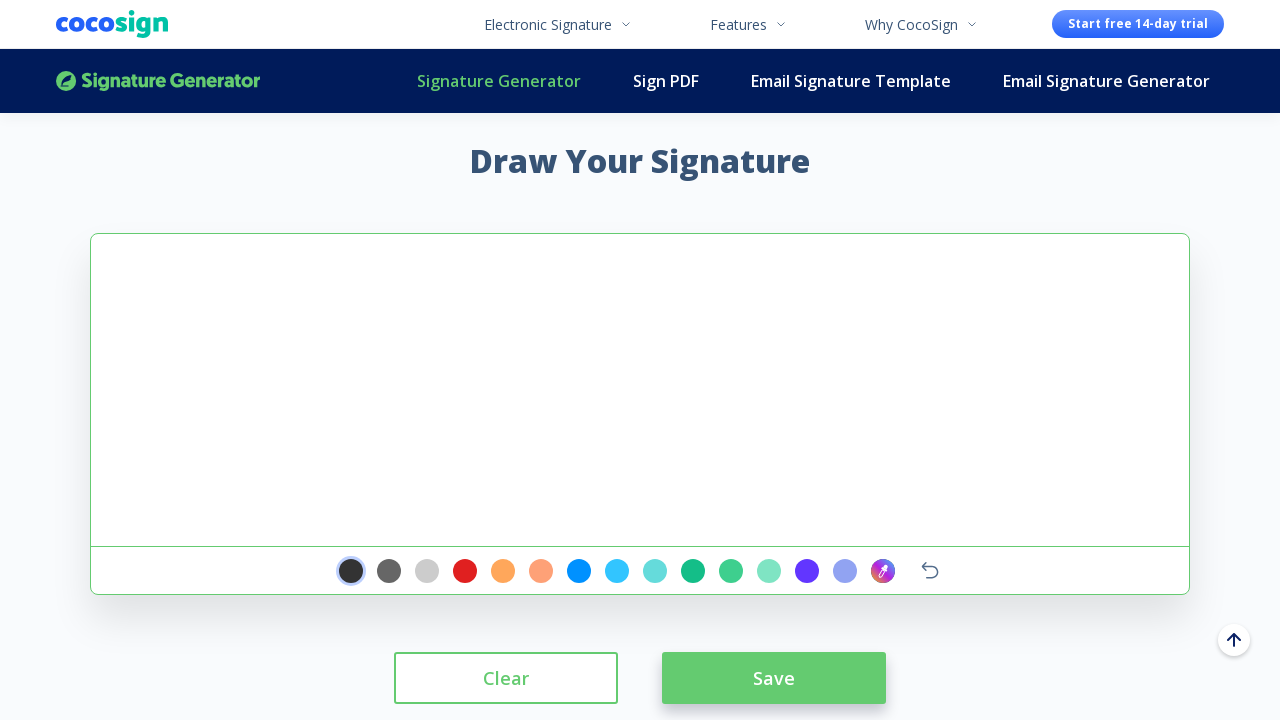

Clicked on canvas to focus it at (640, 390) on #signature-pad
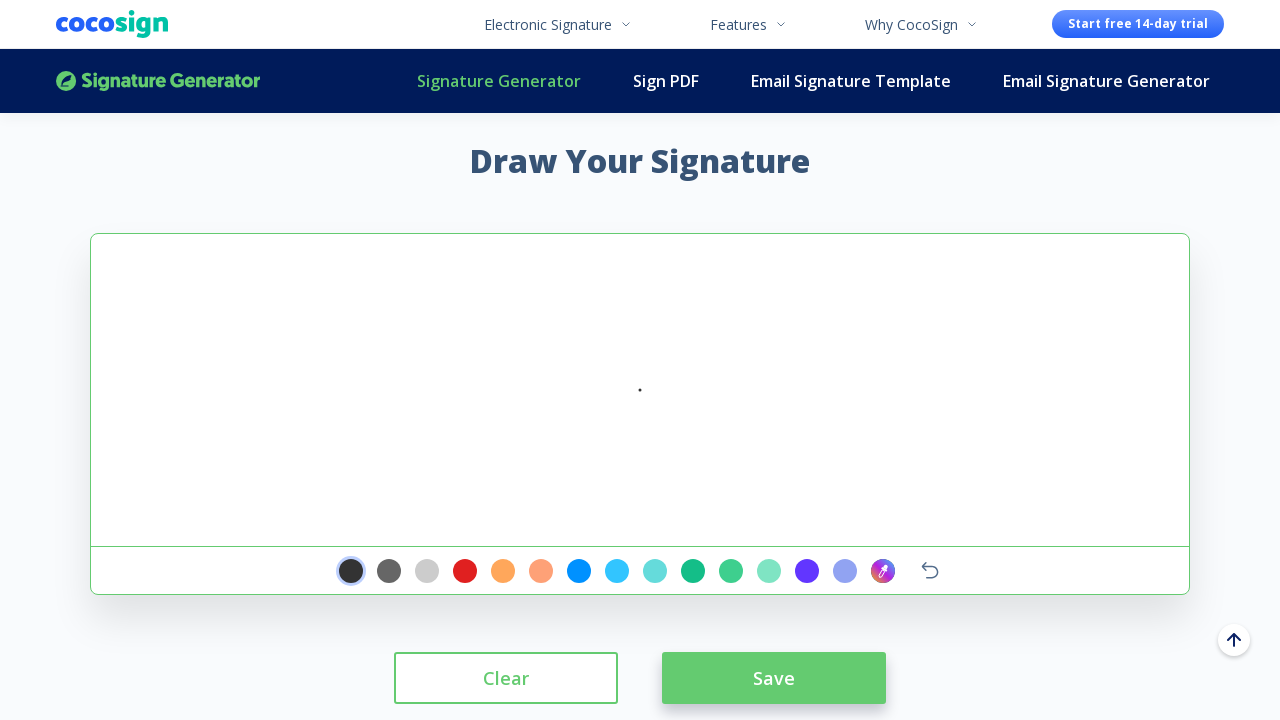

Moved mouse to starting position near canvas center at (645, 395)
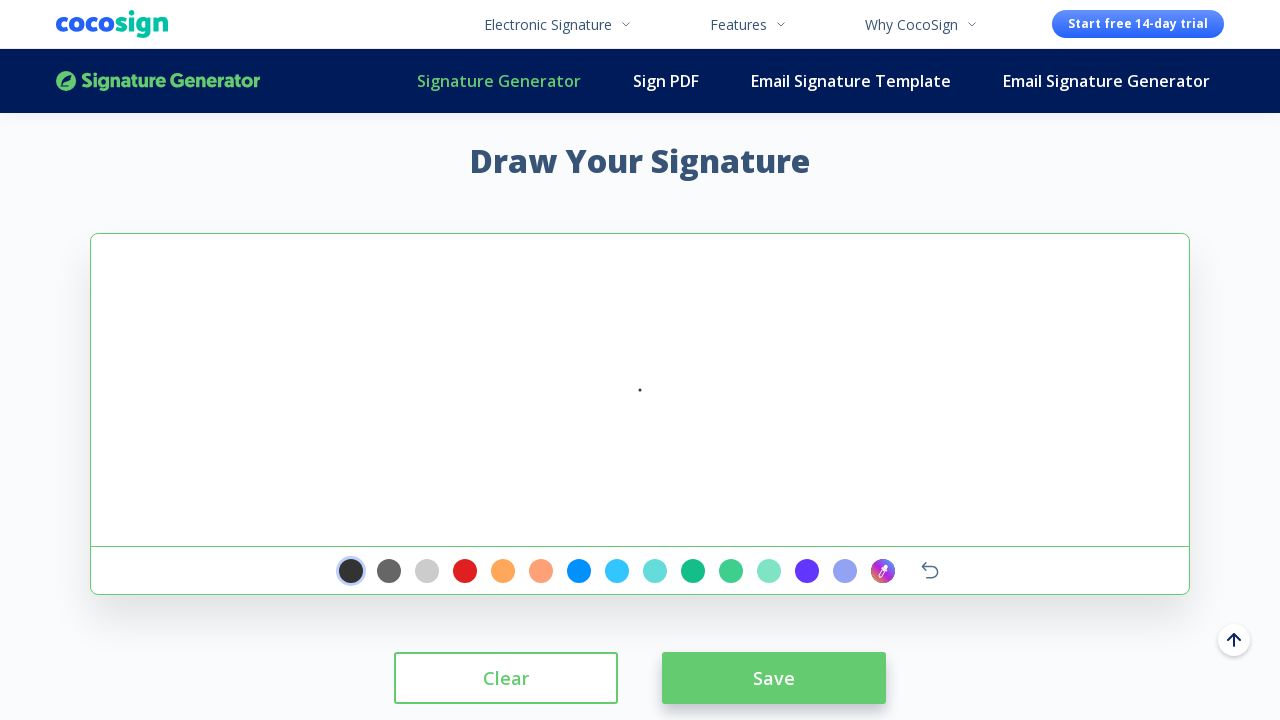

Pressed mouse button down to begin drawing at (645, 395)
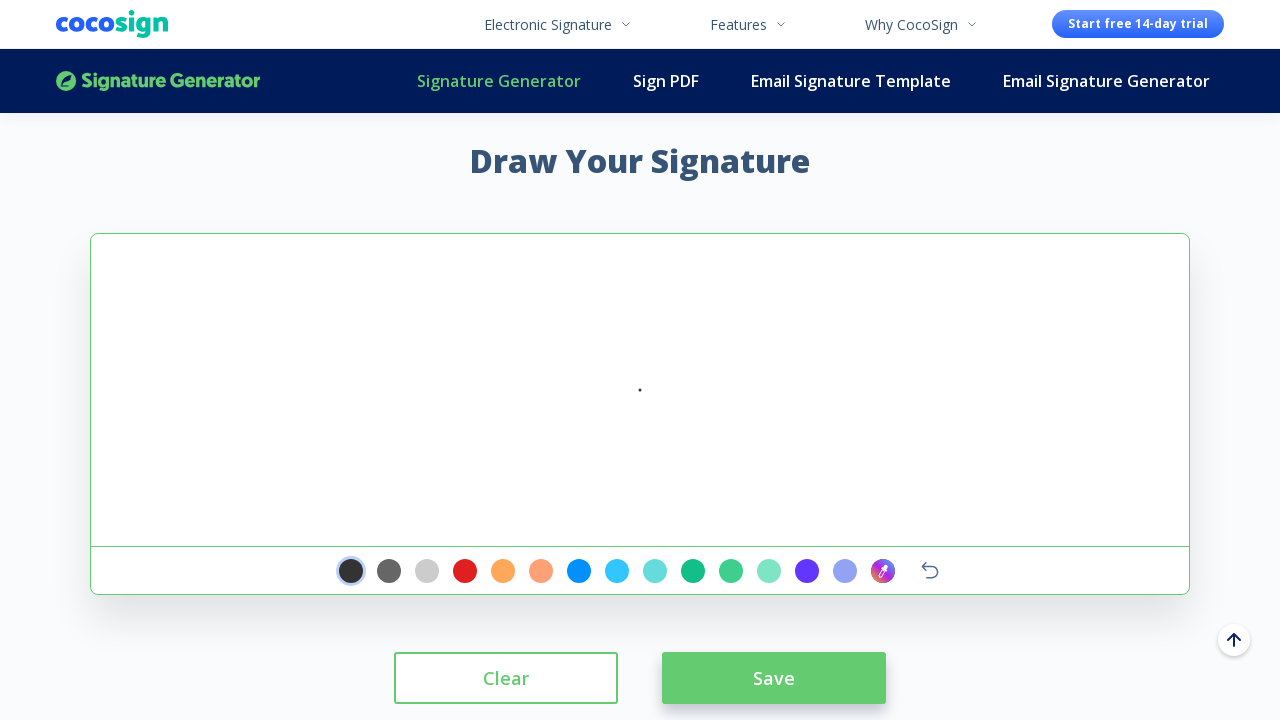

Moved mouse to first signature stroke position at (440, 340)
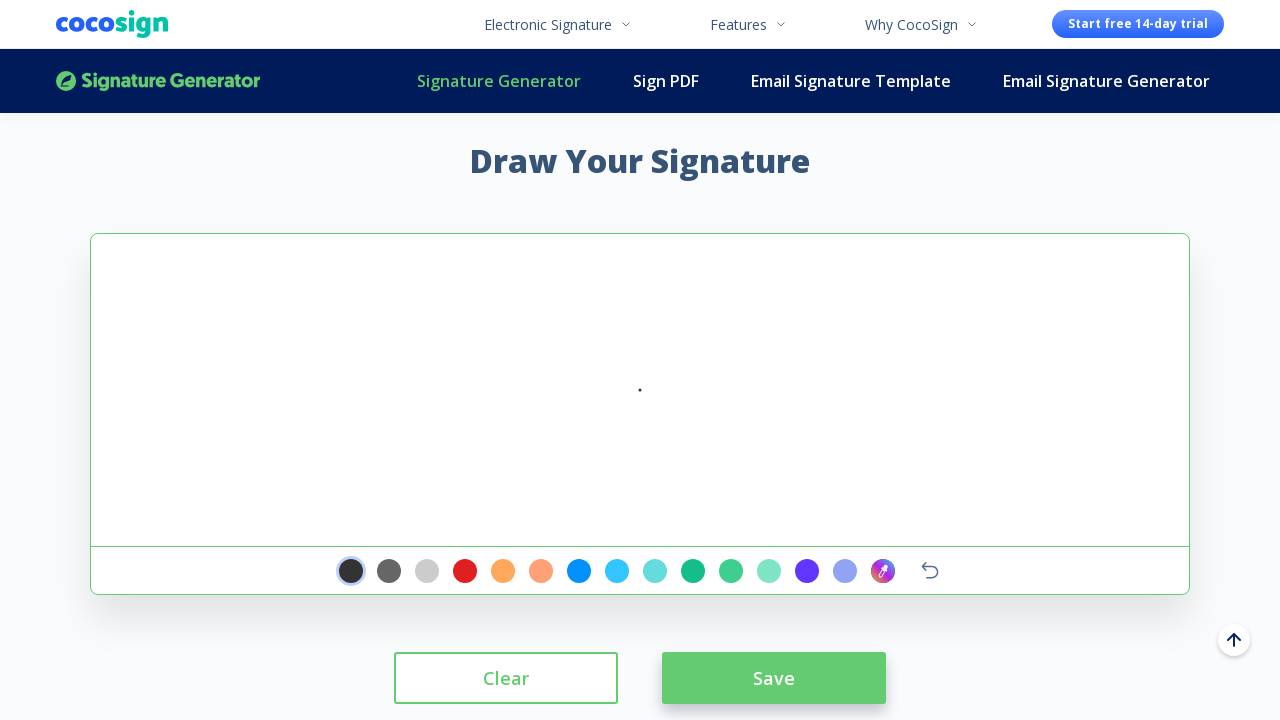

Moved mouse to second signature stroke position at (490, 290)
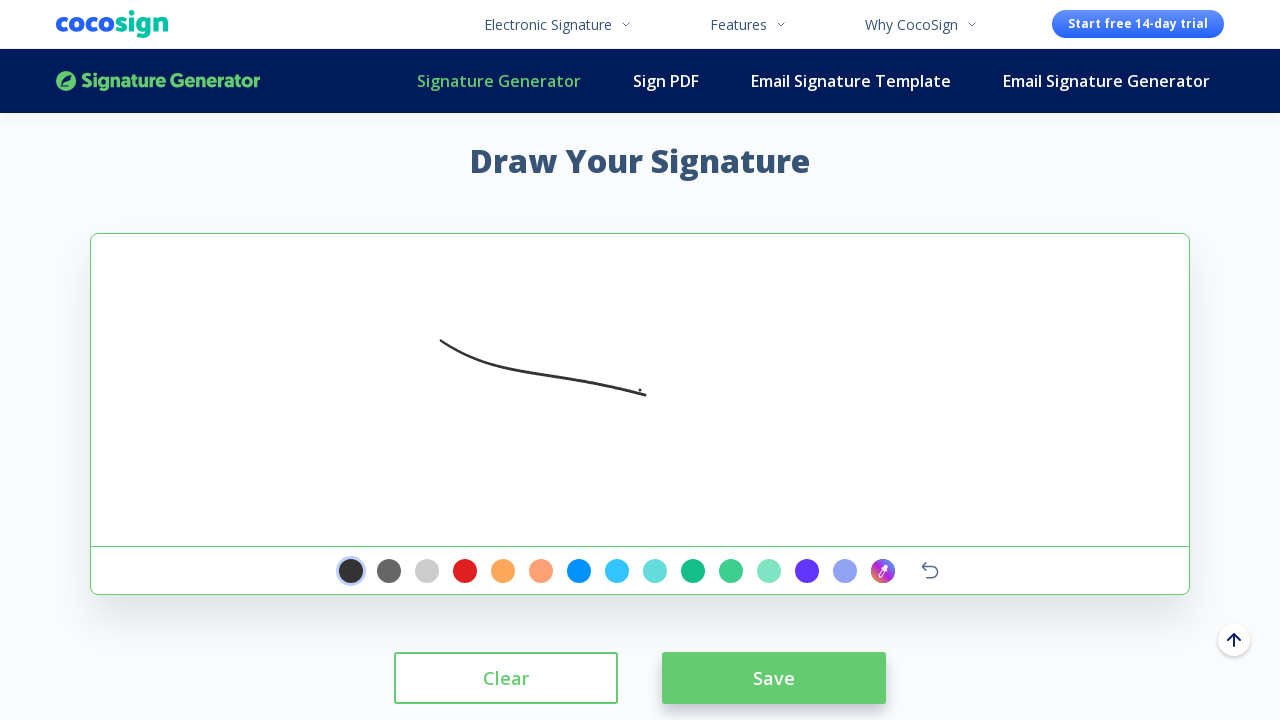

Moved mouse to third signature stroke position at (540, 240)
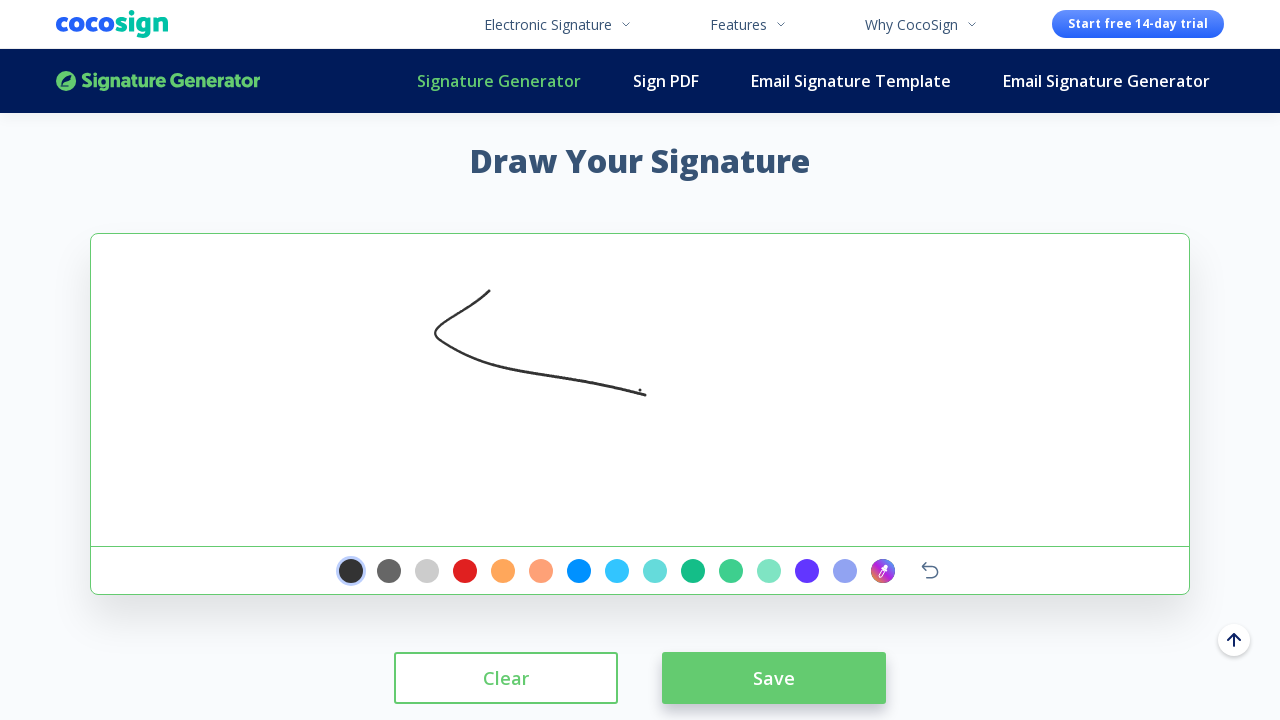

Moved mouse to fourth signature stroke position at (560, 190)
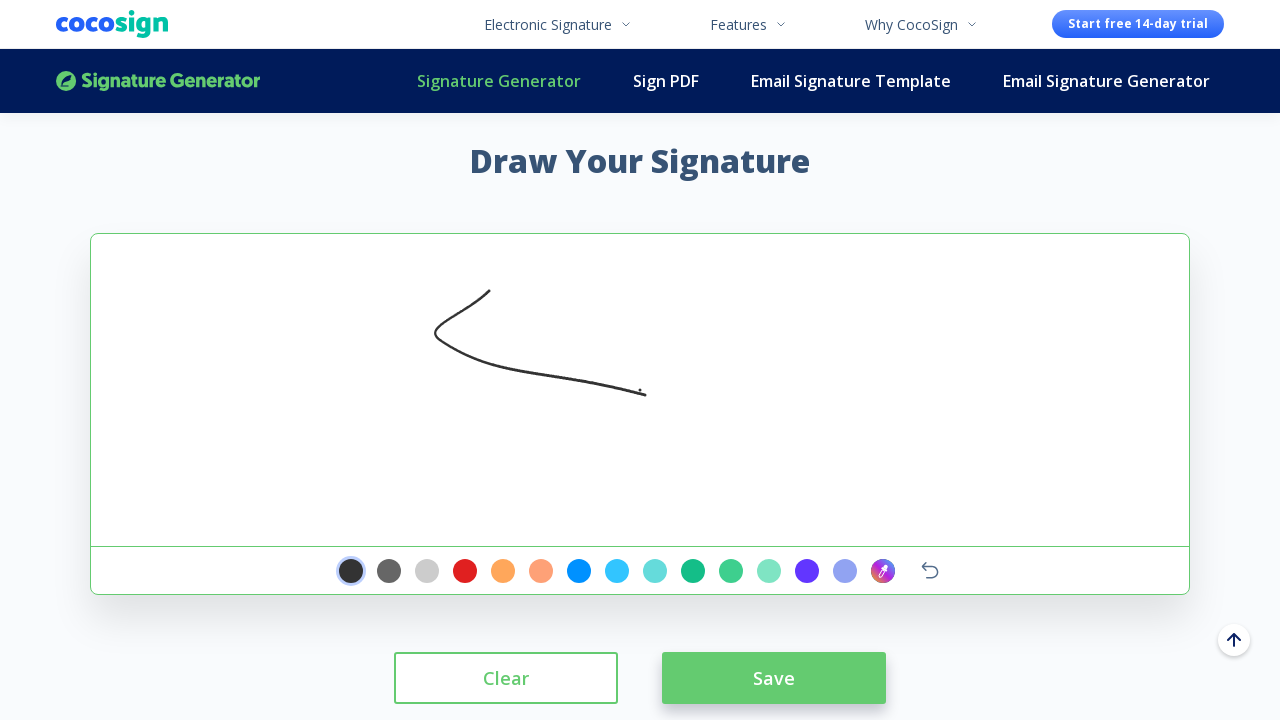

Moved mouse to final signature stroke position at (711, 345)
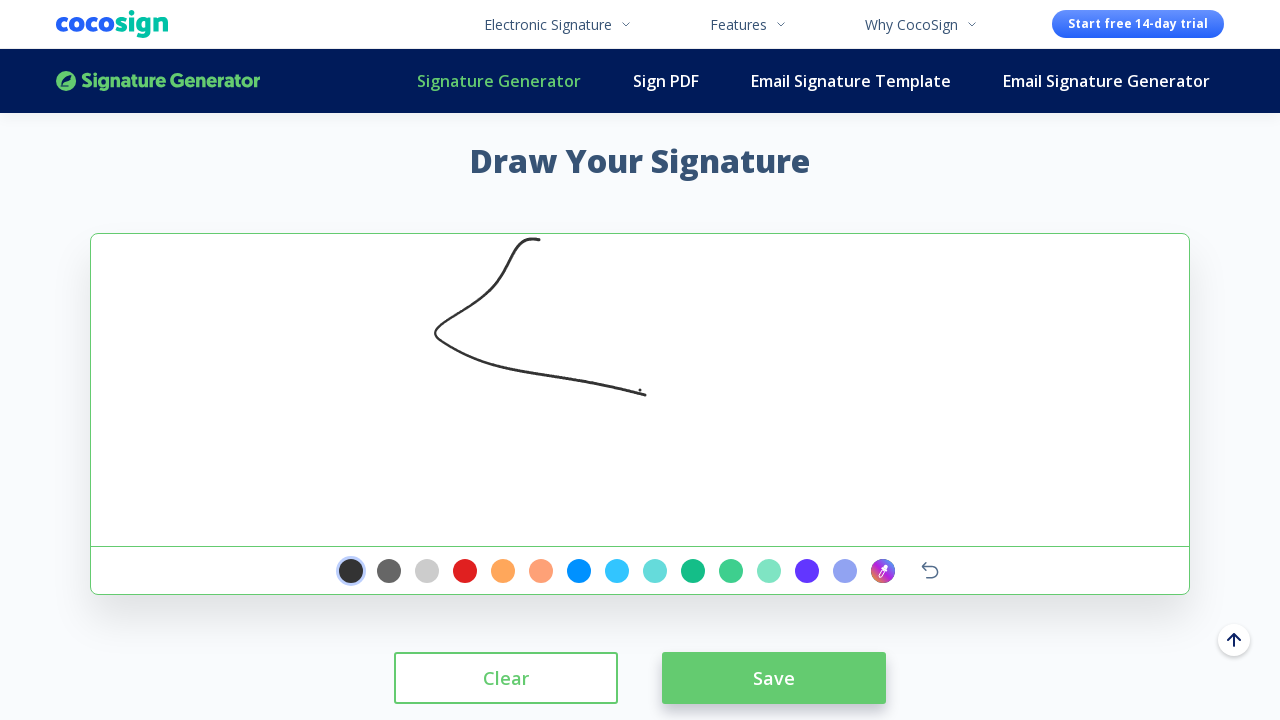

Released mouse button to complete signature drawing at (711, 345)
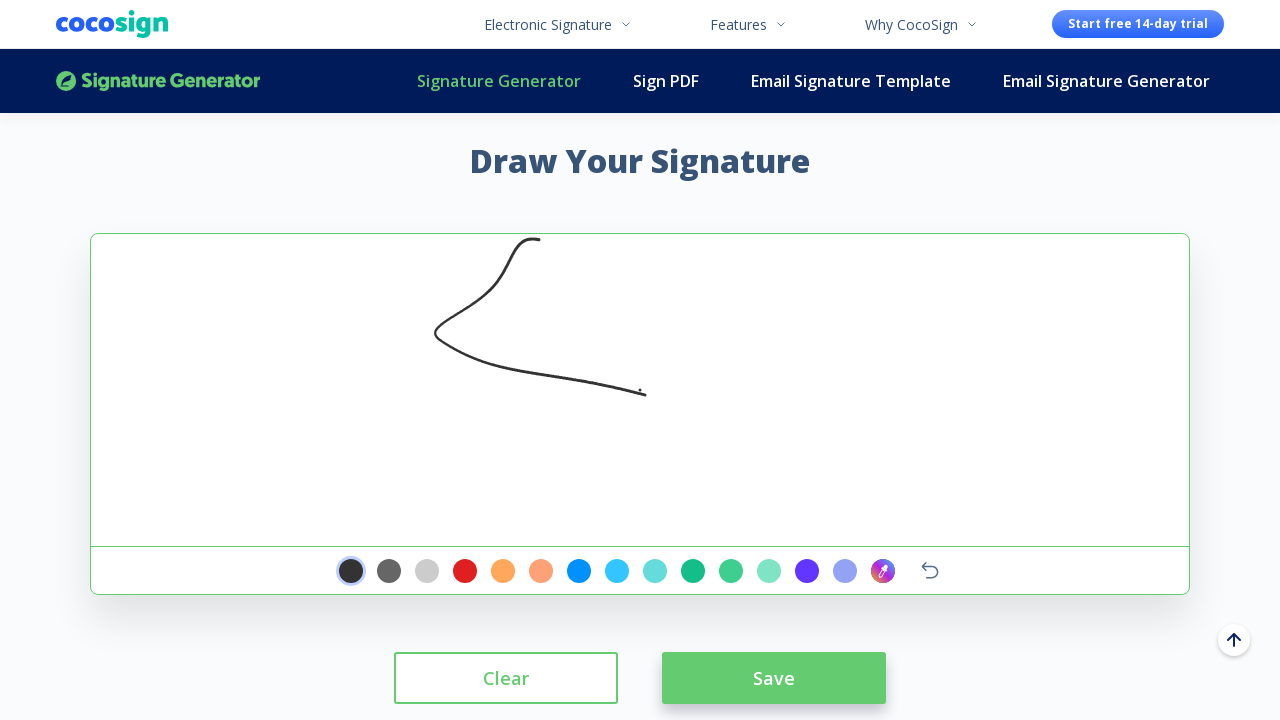

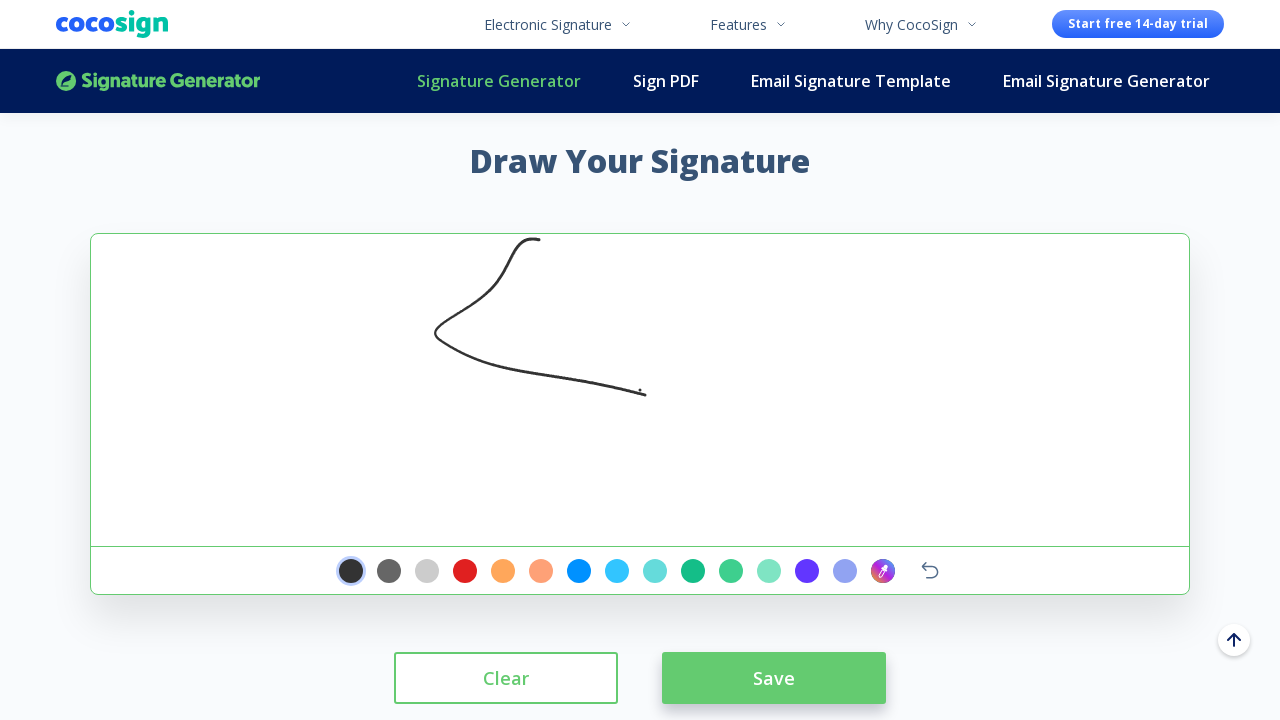